Tests selecting option 1 from a dropdown menu and verifies the selection was successful

Starting URL: https://the-internet.herokuapp.com/dropdown

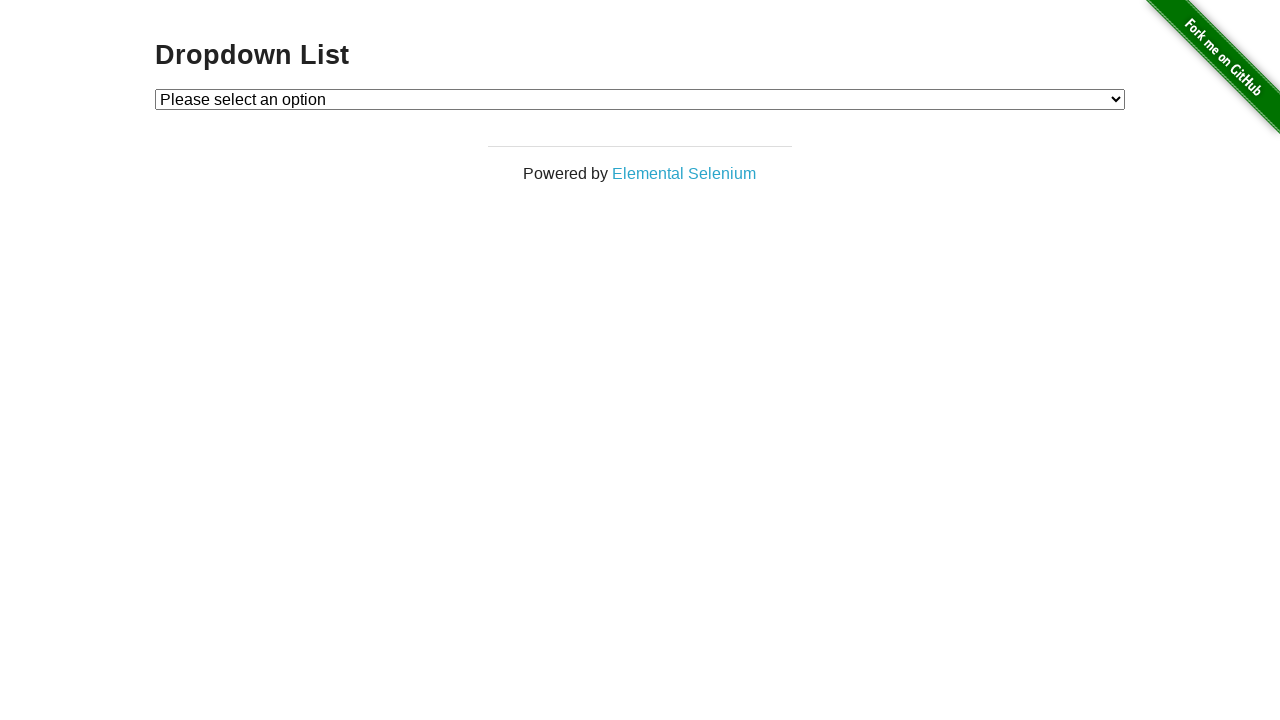

Selected option 1 from the dropdown menu on #dropdown
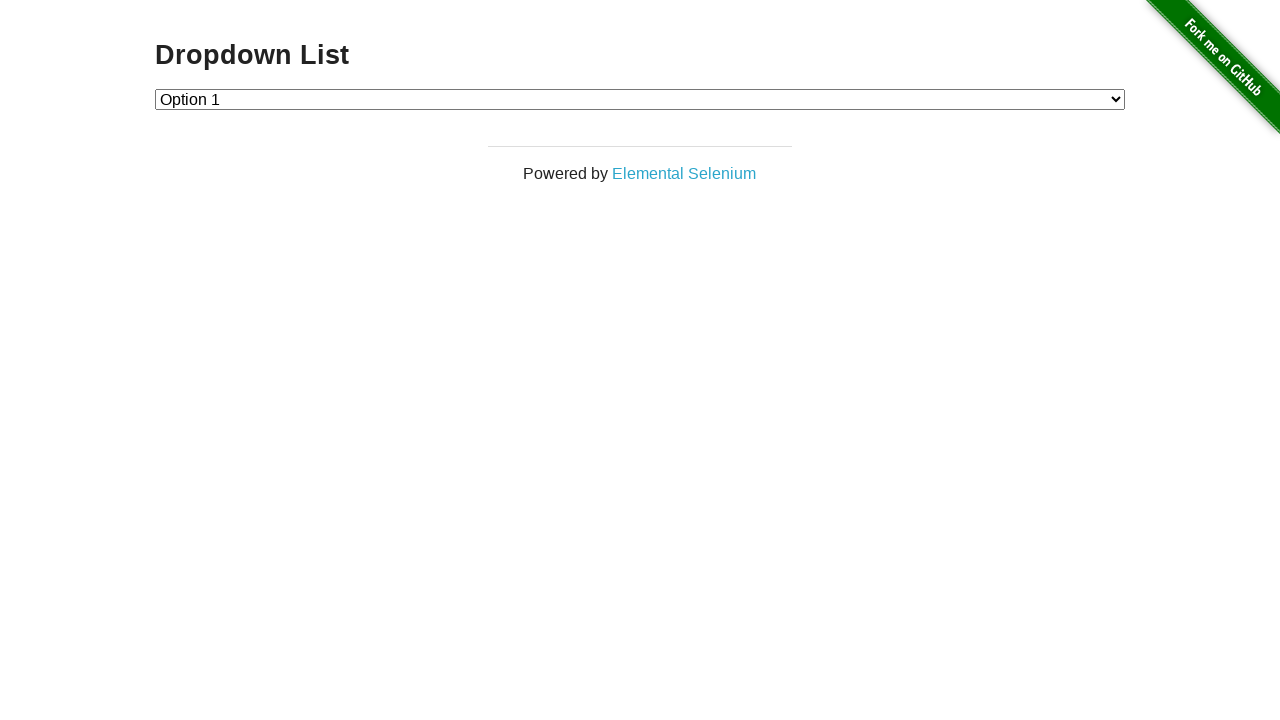

Retrieved the selected value from the dropdown
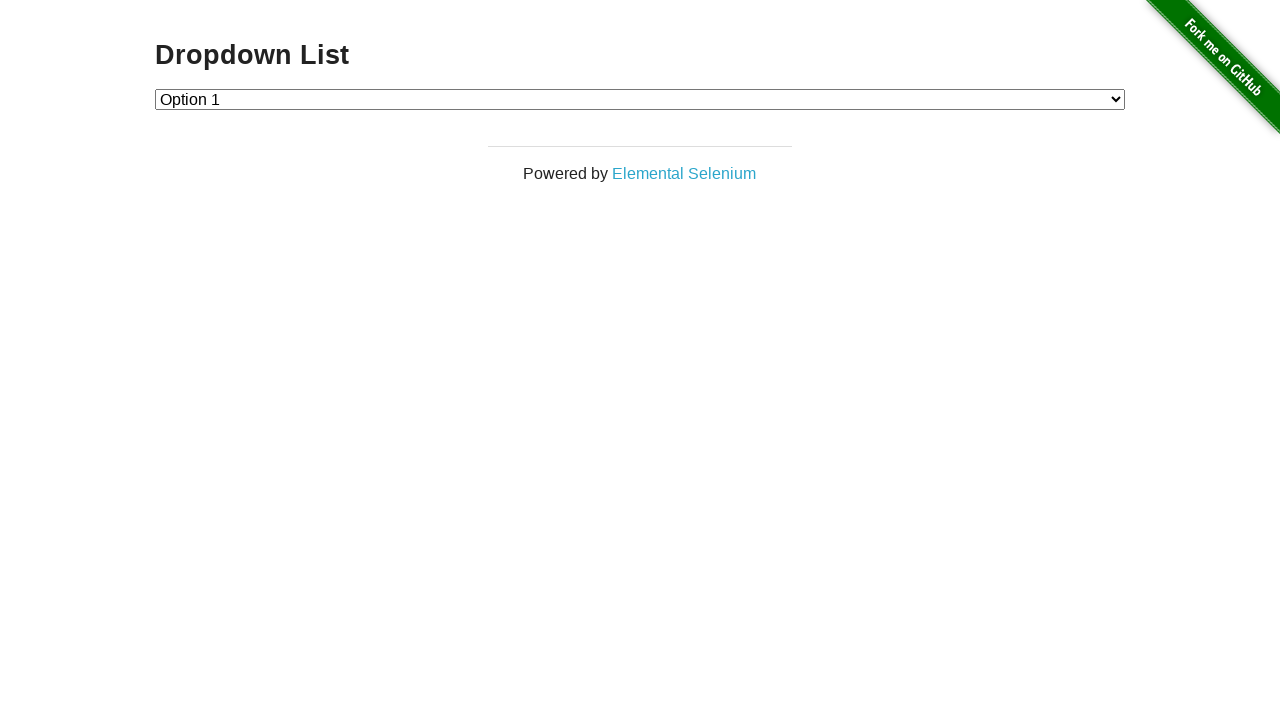

Verified that option 1 was successfully selected
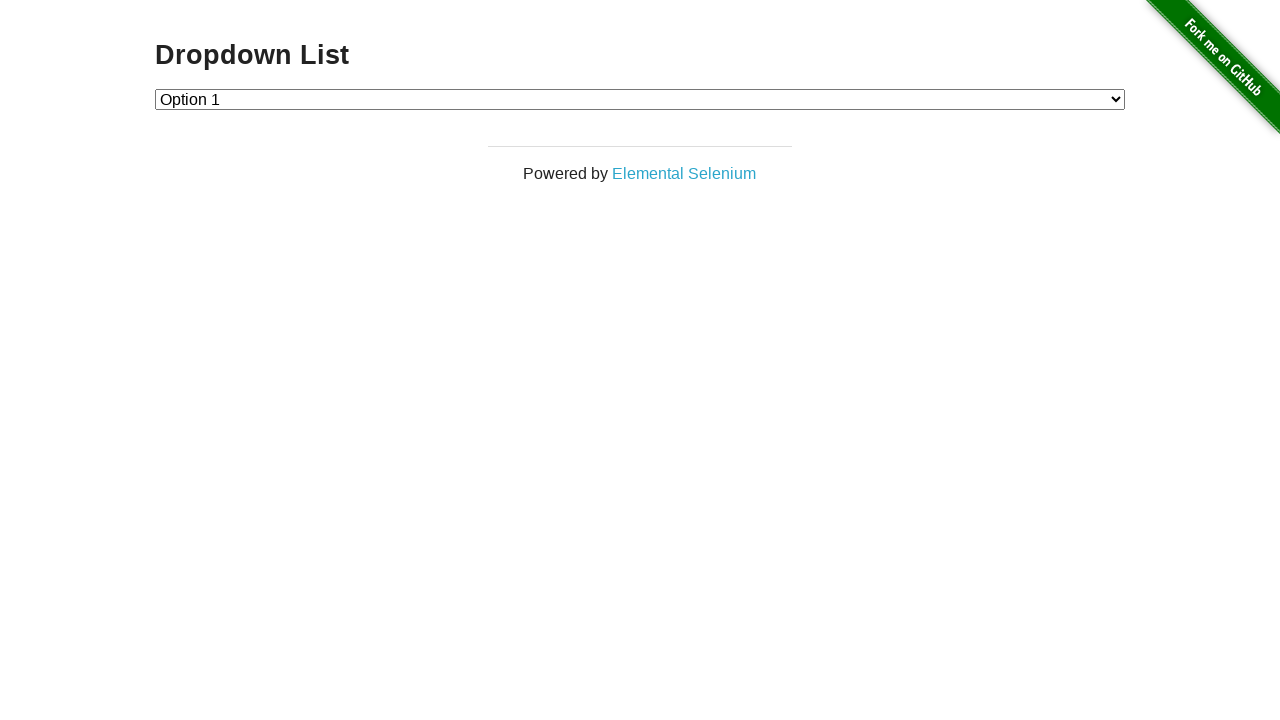

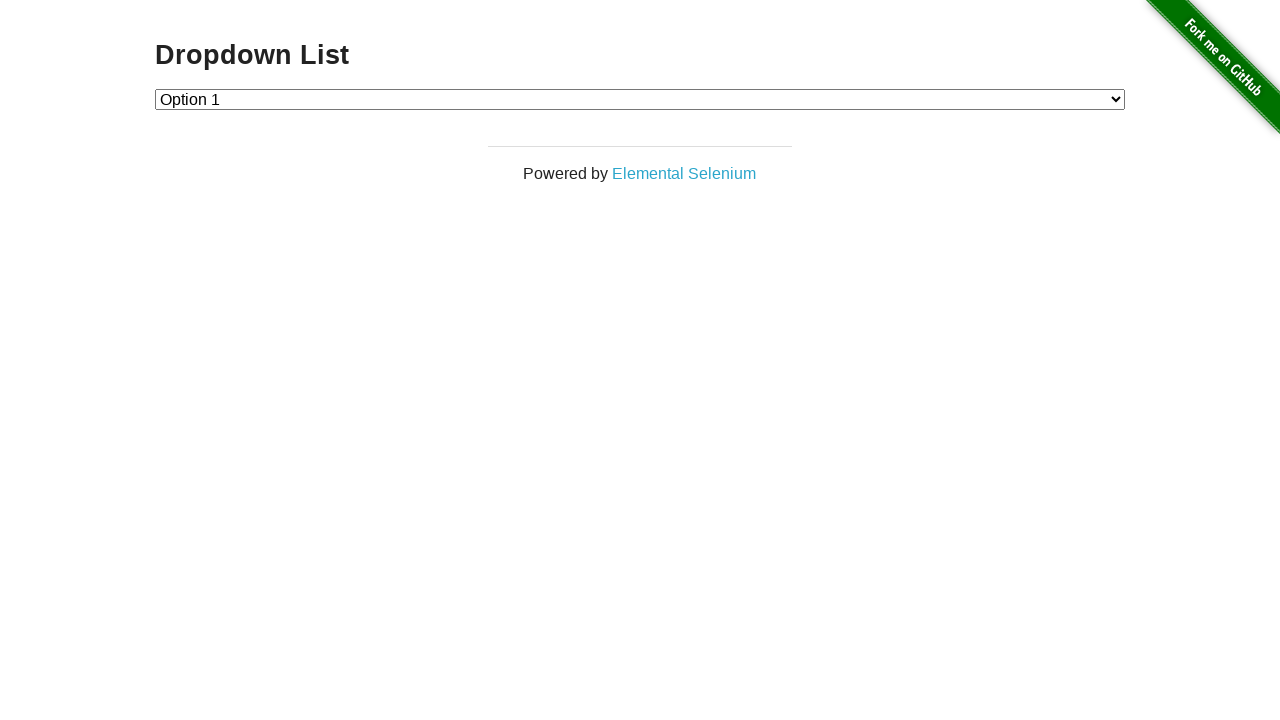